Tests the jQuery UI resizable widget by switching to the demo iframe and dragging the resize handle to change the element's dimensions.

Starting URL: https://jqueryui.com/resizable/

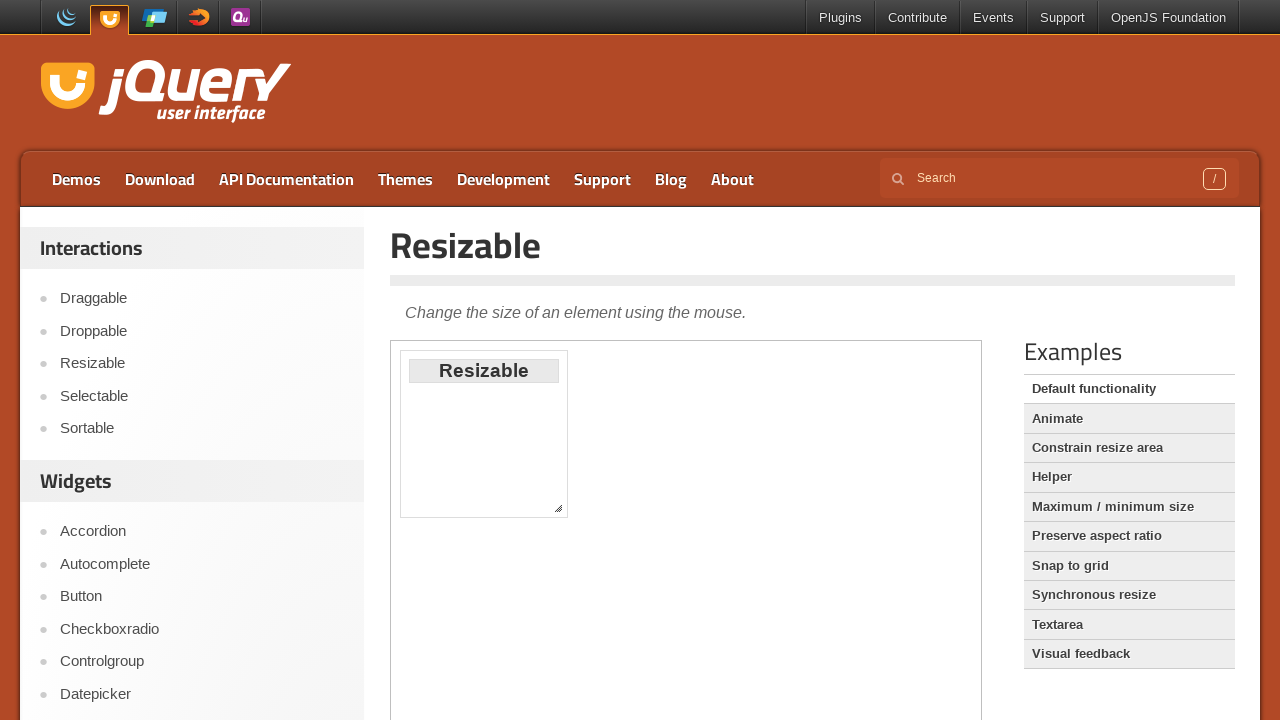

Located the demo iframe
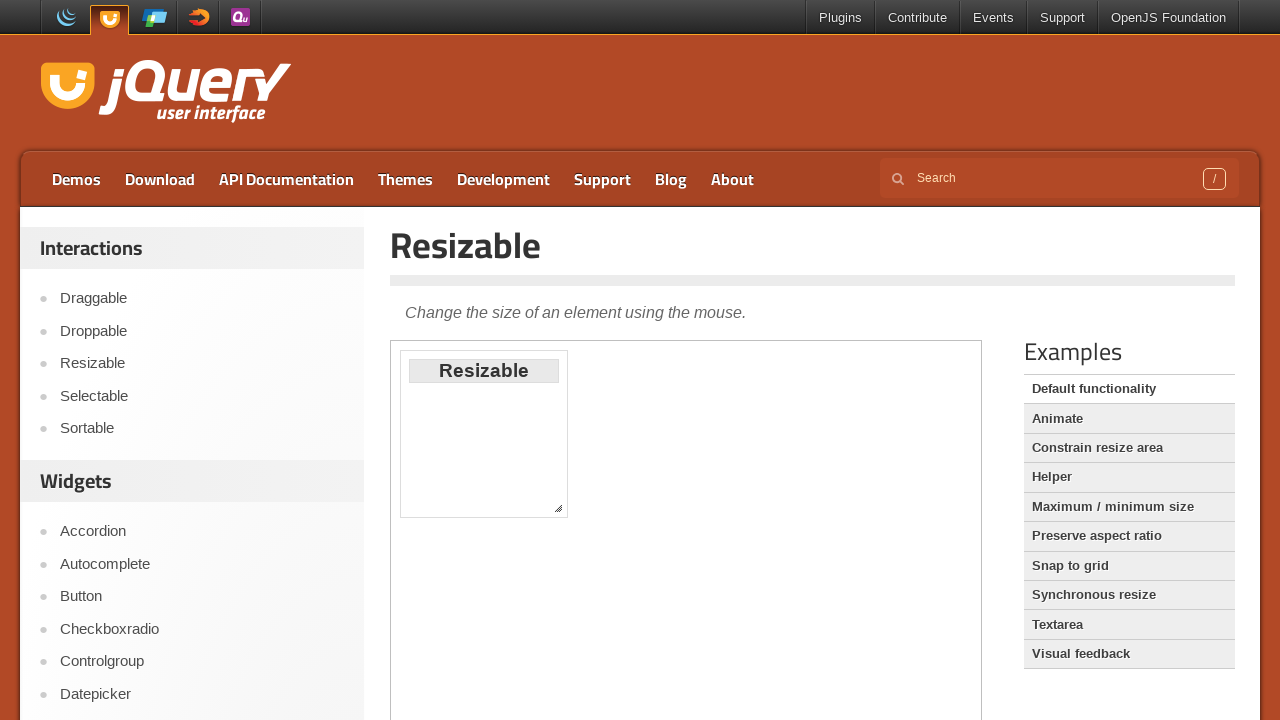

Located the resizable element's southeast resize handle
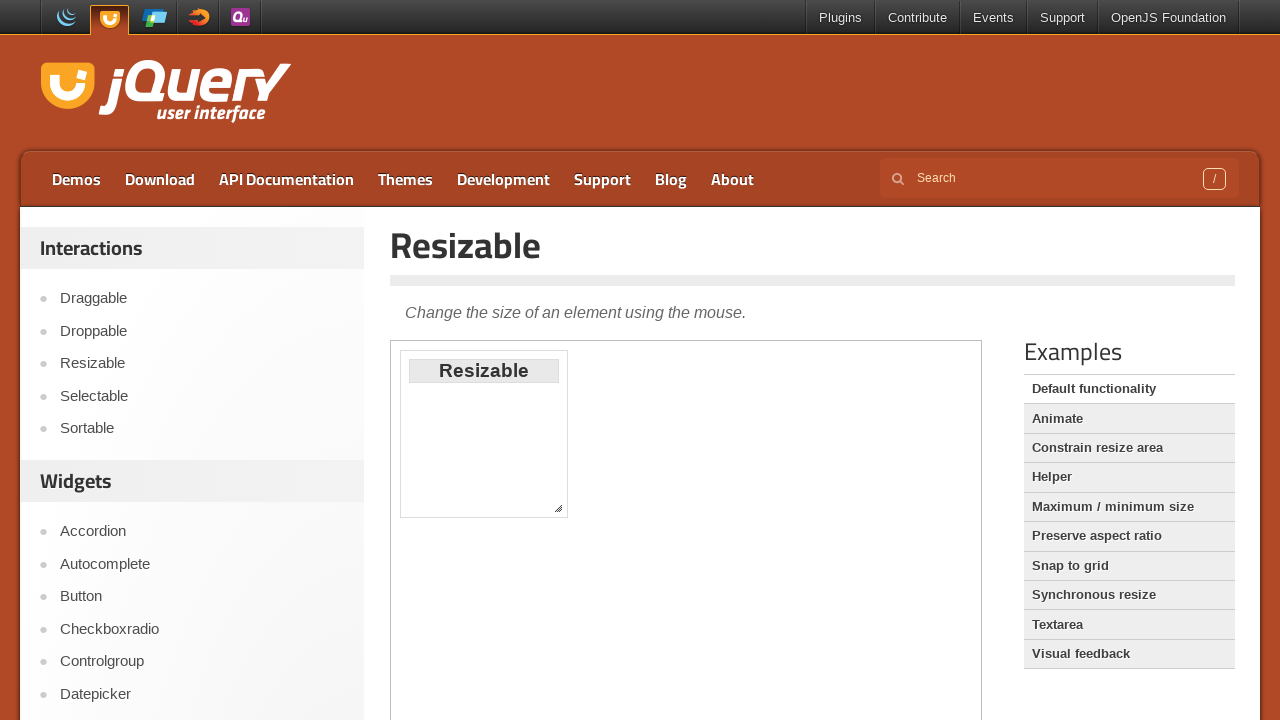

Retrieved bounding box of the resize handle
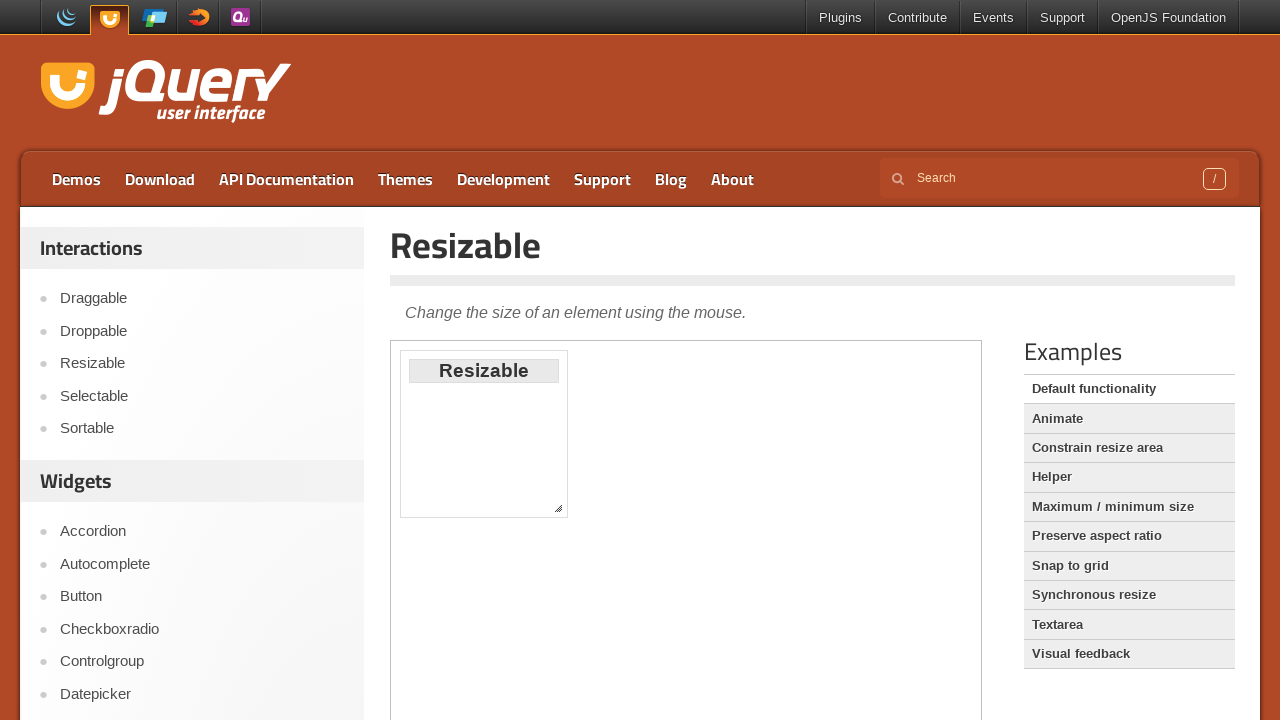

Dragged resize handle to new position (152px right, 72px down) at (702, 572)
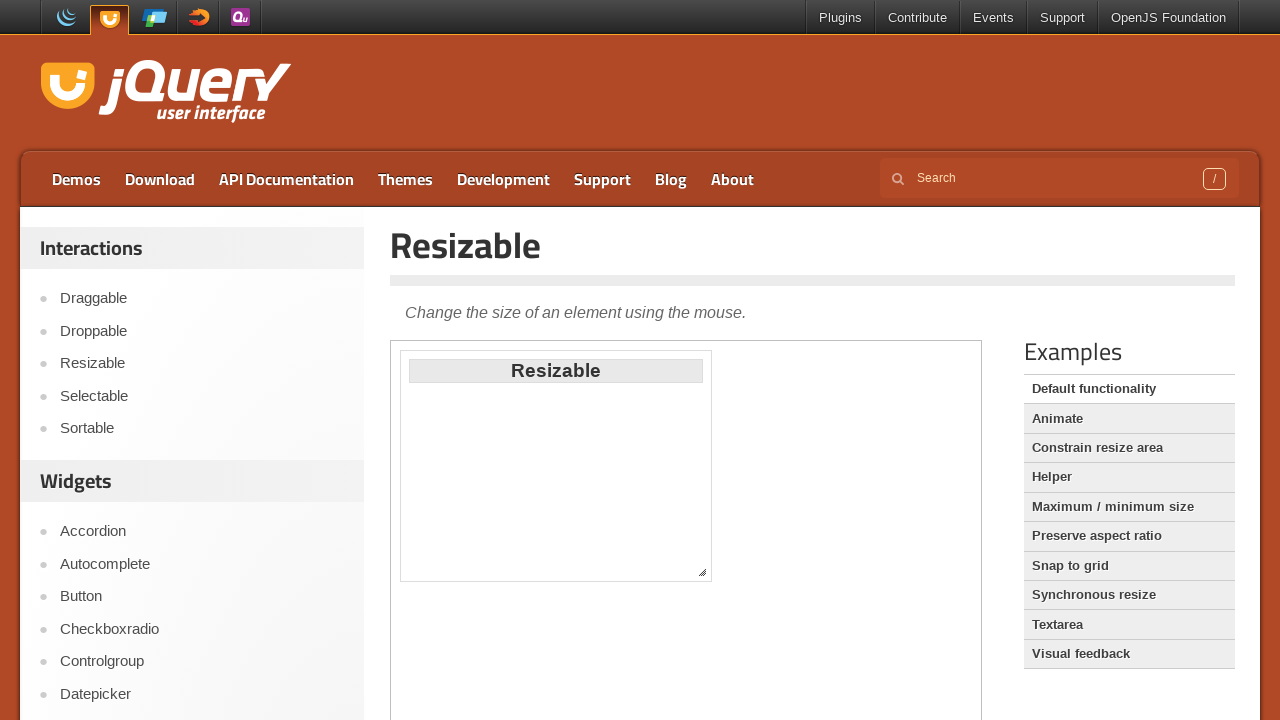

Waited 1 second to observe the resize effect
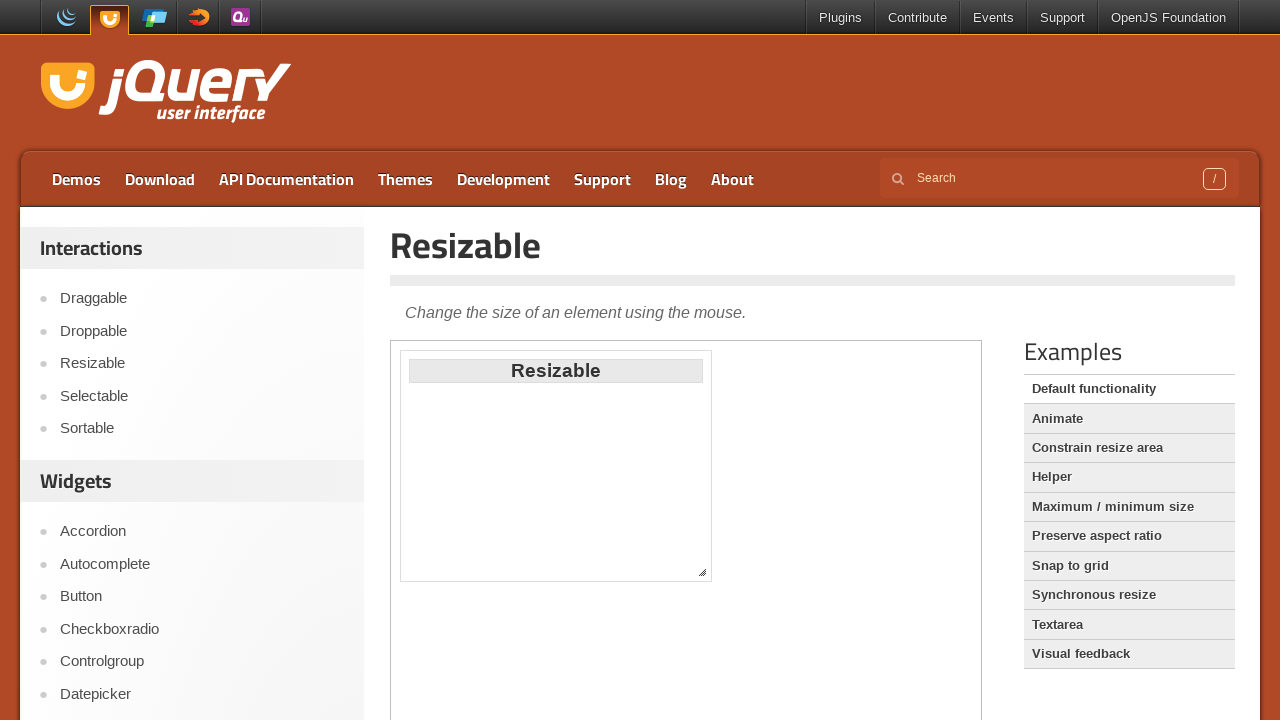

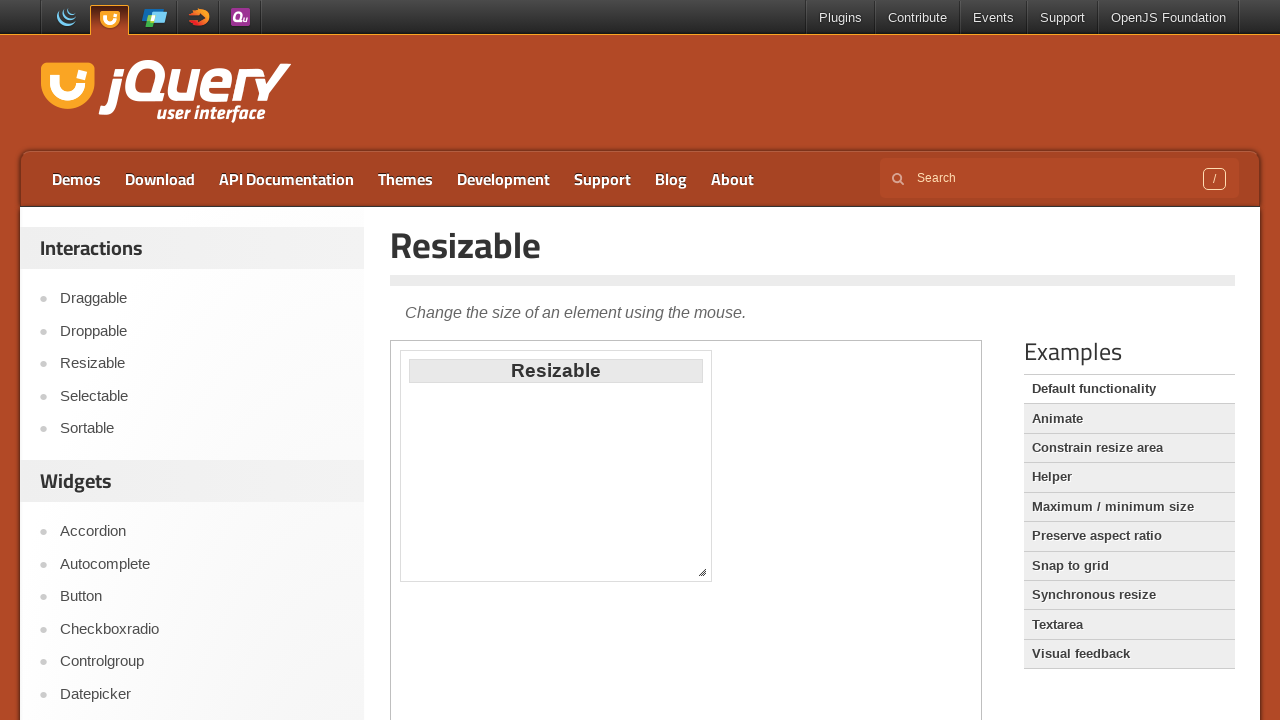